Tests double-click functionality on W3Schools demo page by entering text in a field, double-clicking a button to copy the text, and verifying the text is copied to another field

Starting URL: https://www.w3schools.com/tags/tryit.asp?filename=tryhtml5_ev_ondblclick3

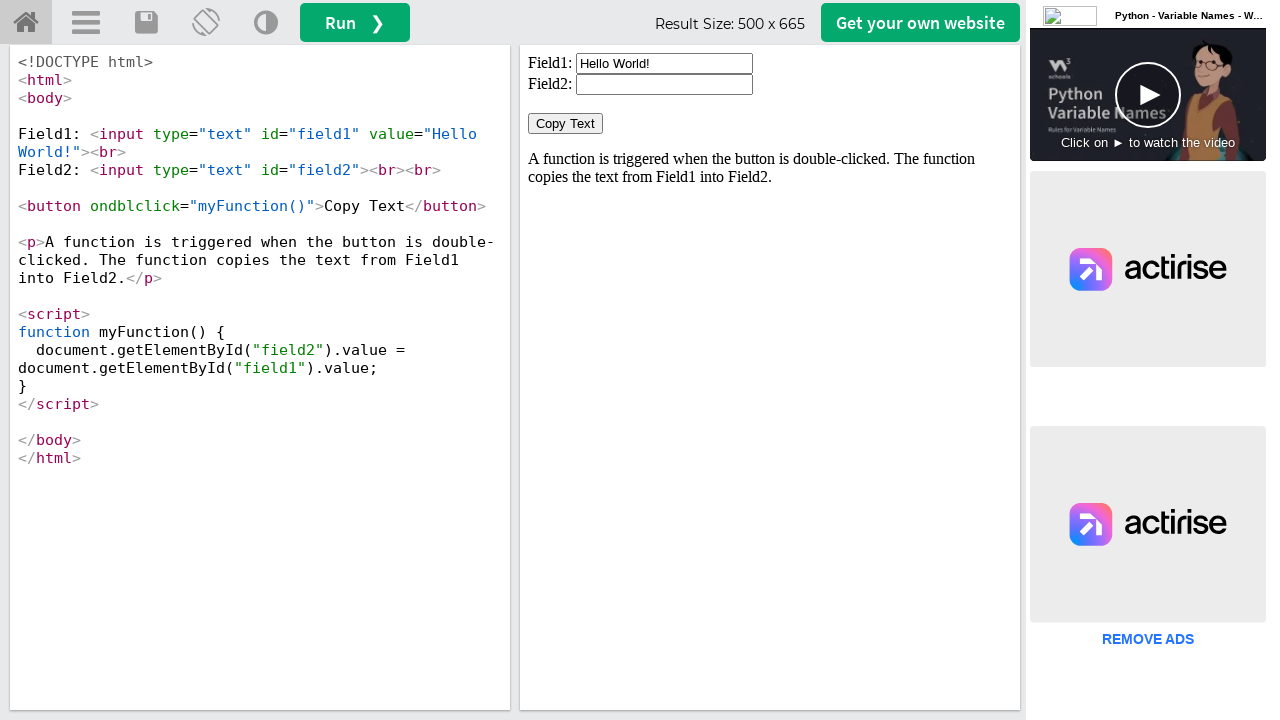

Located iframe containing the demo
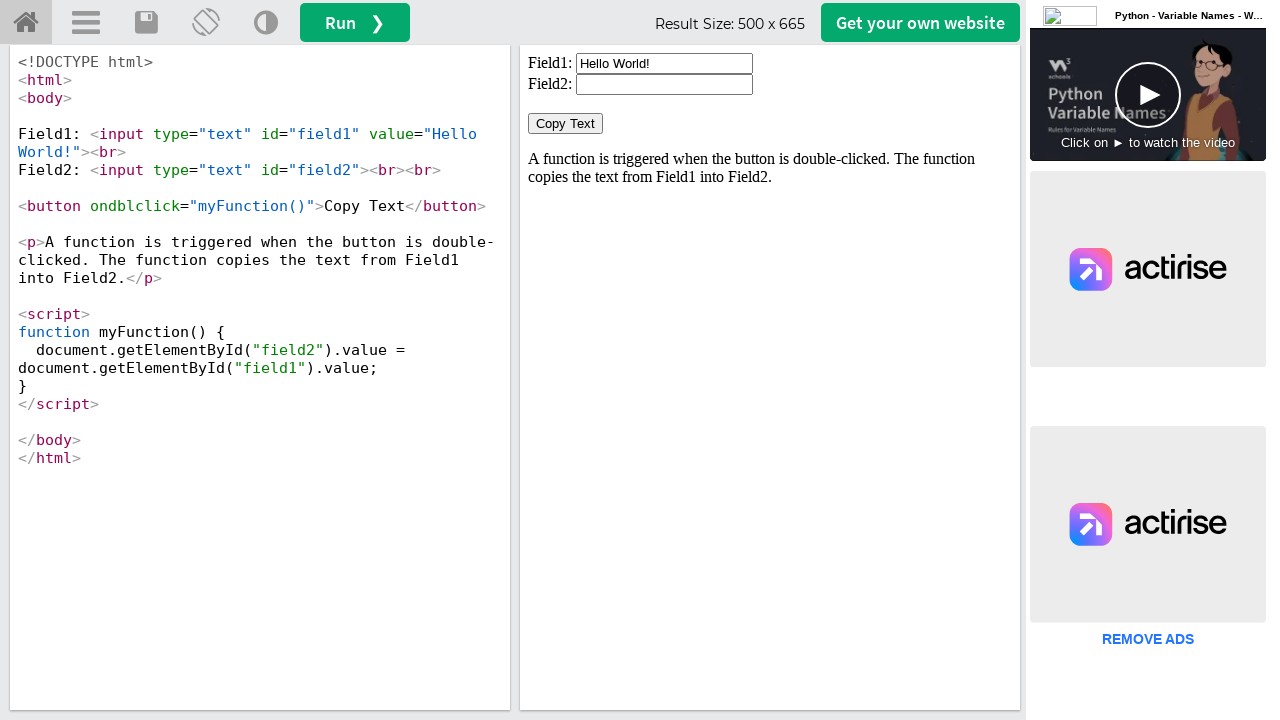

Cleared the first input field on iframe#iframeResult >> internal:control=enter-frame >> input#field1
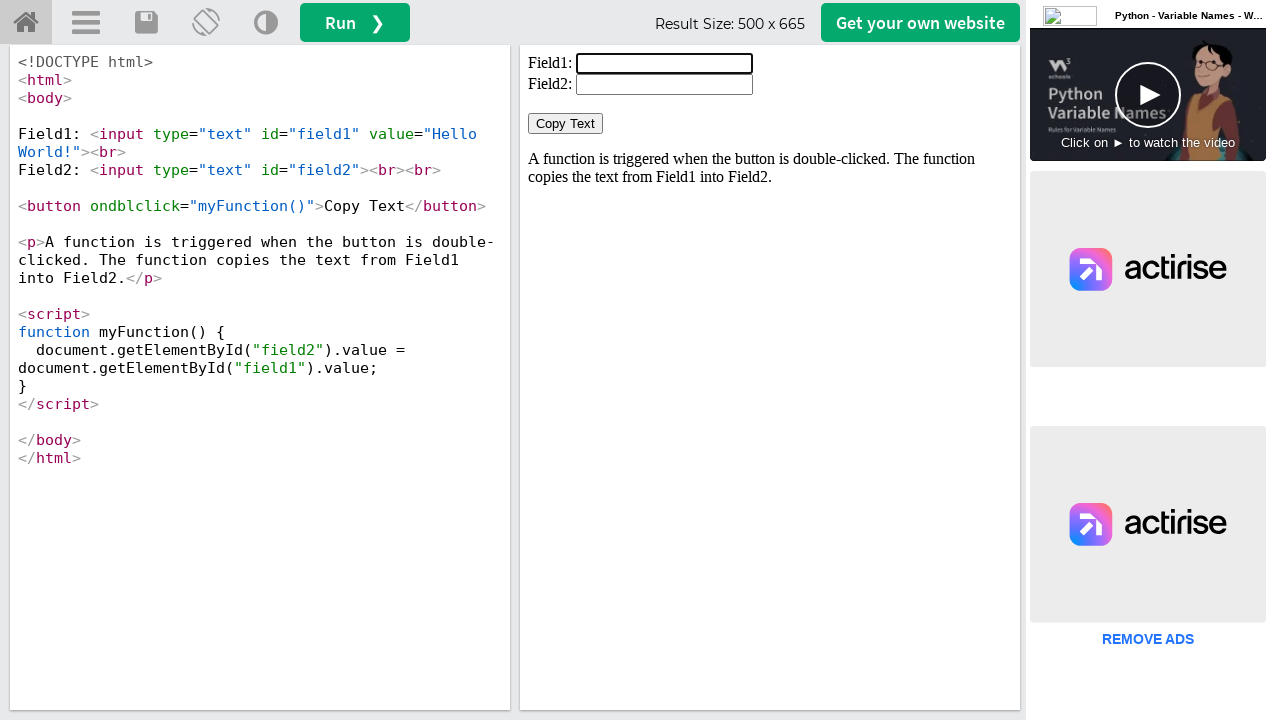

Filled first input field with 'WELCOME' on iframe#iframeResult >> internal:control=enter-frame >> input#field1
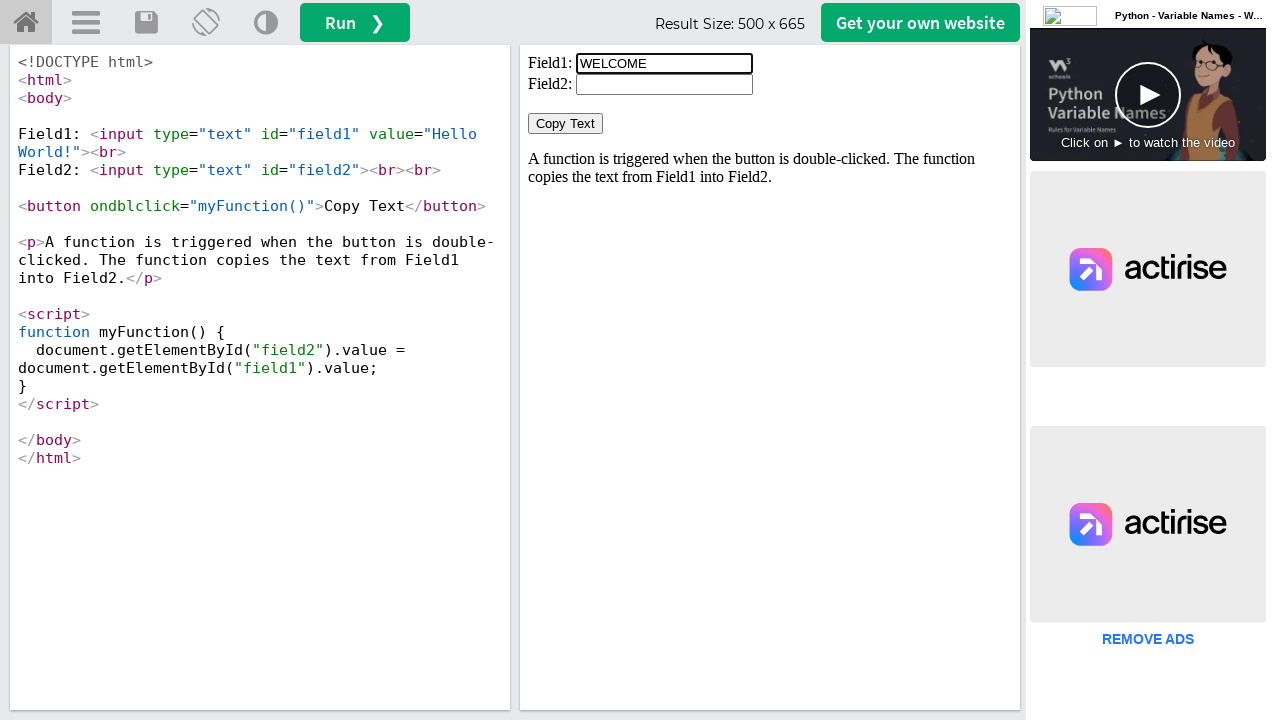

Double-clicked the Copy Text button at (566, 124) on iframe#iframeResult >> internal:control=enter-frame >> button:has-text('Copy Tex
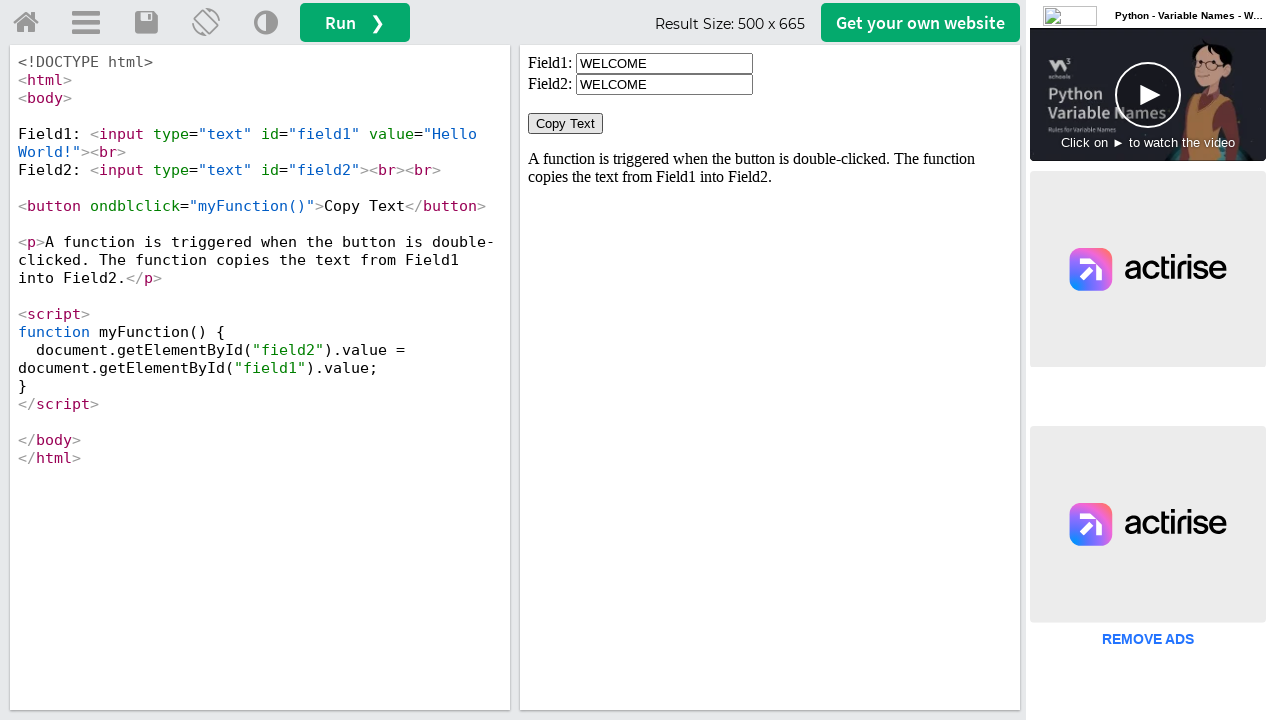

Retrieved value from second input field
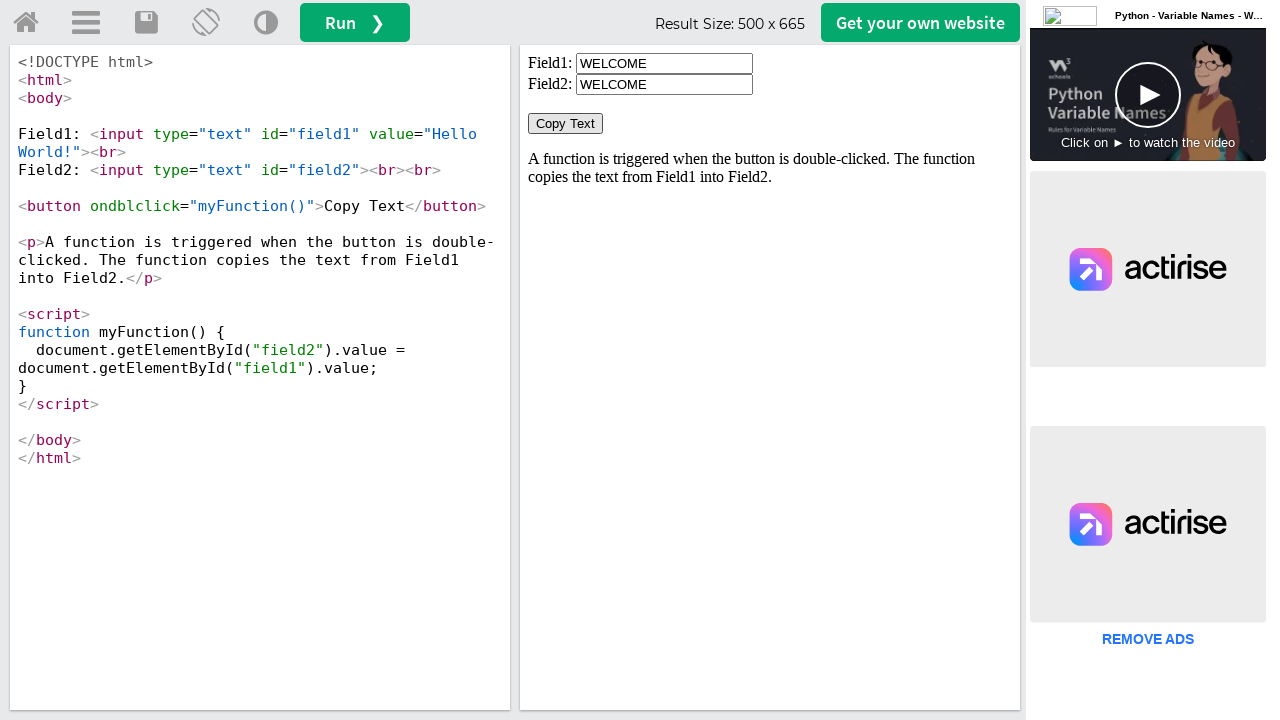

Retrieved value from first input field
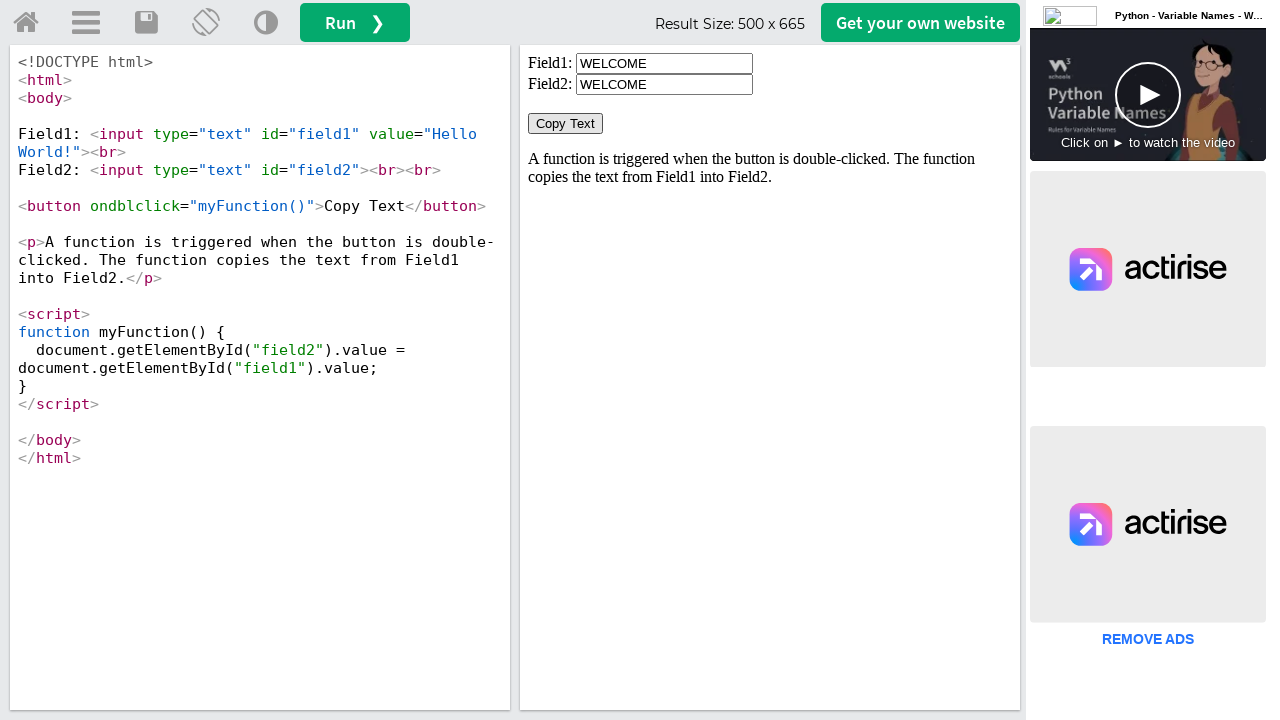

Verified that field1 value matches field2 value
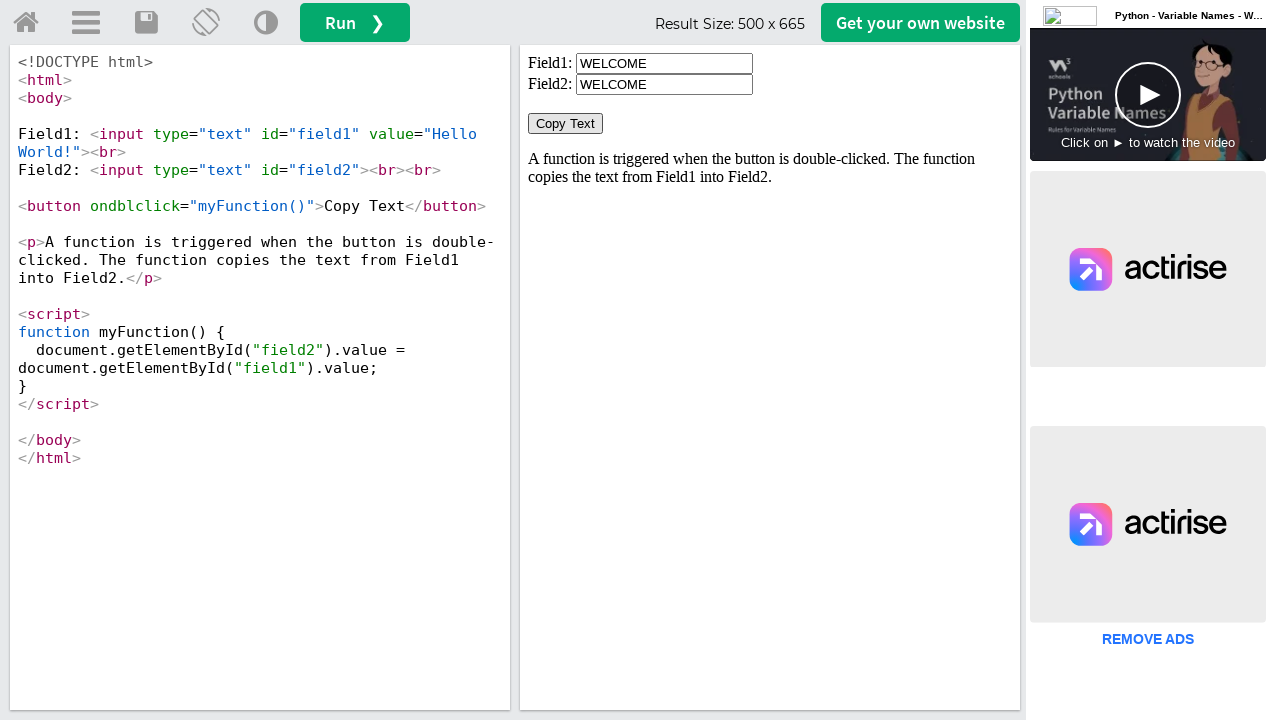

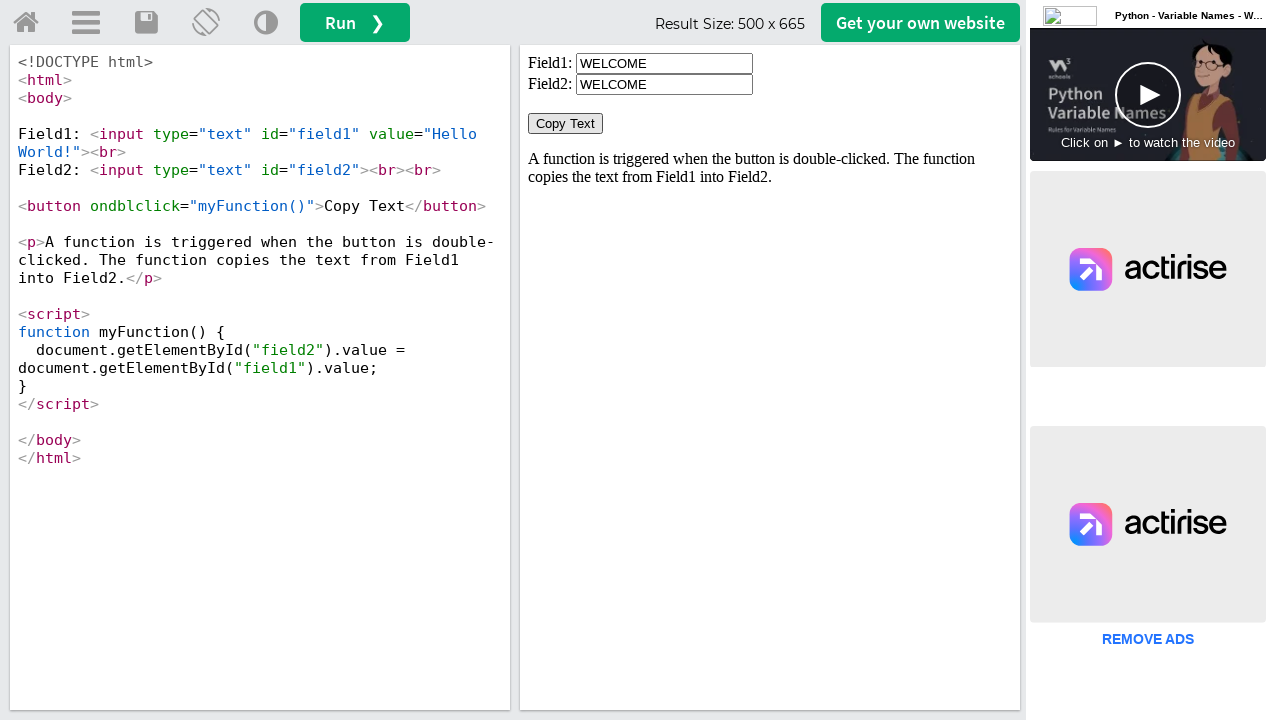